Tests dynamic web table interaction by finding the author column index and locating Dan Brown's row dynamically

Starting URL: https://chandanachaitanya.github.io/selenium-practice-site/?languages=Java&enterText=

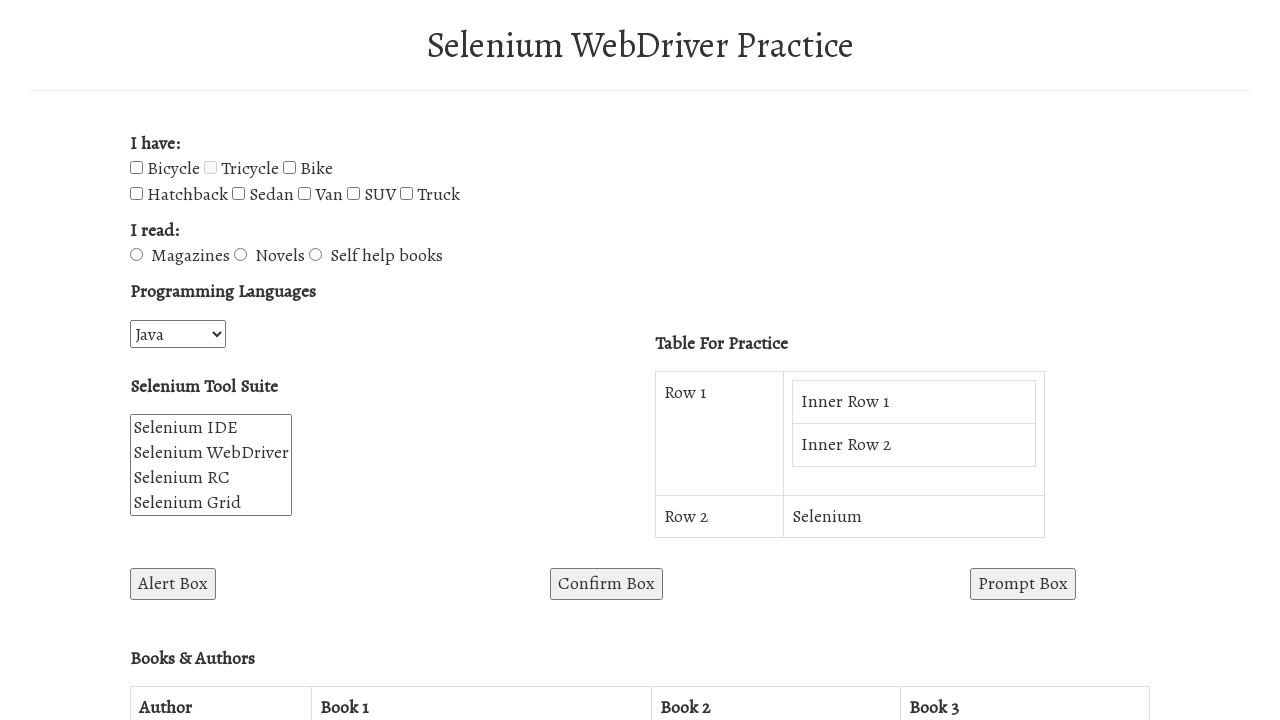

Scrolled to the table area with ID 'win1'
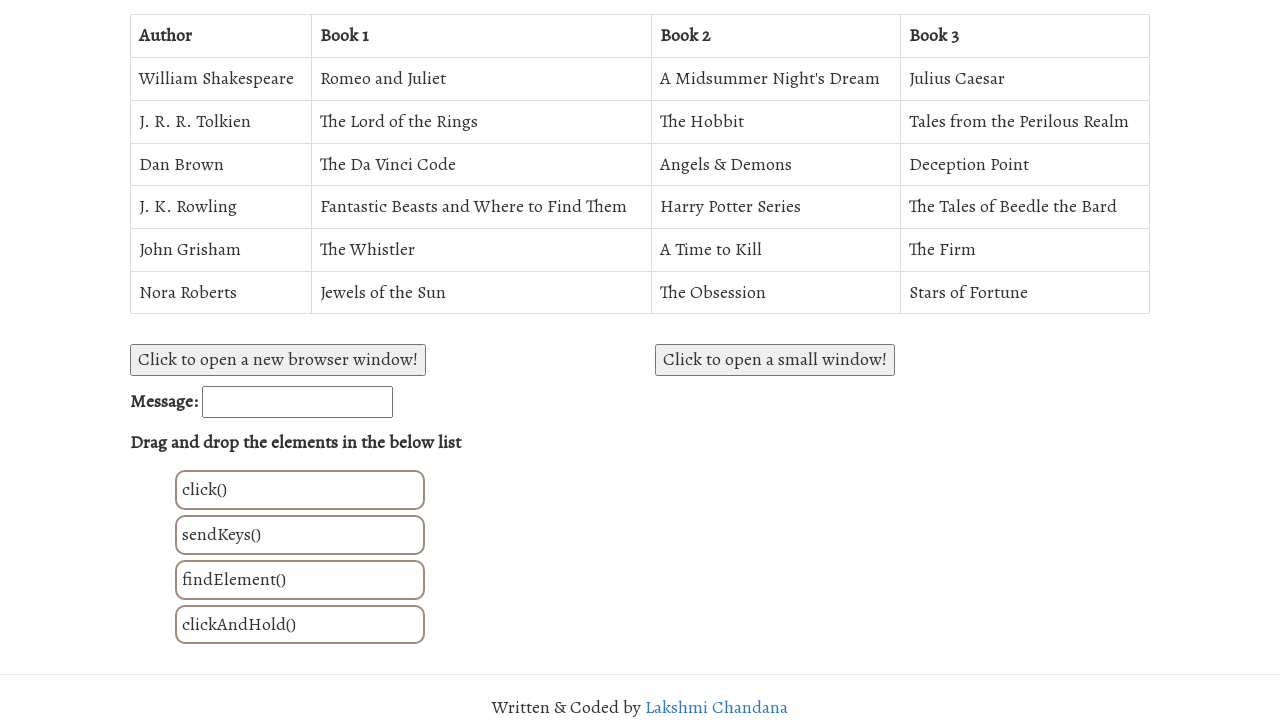

Located all table header columns in BooksAuthorsTable
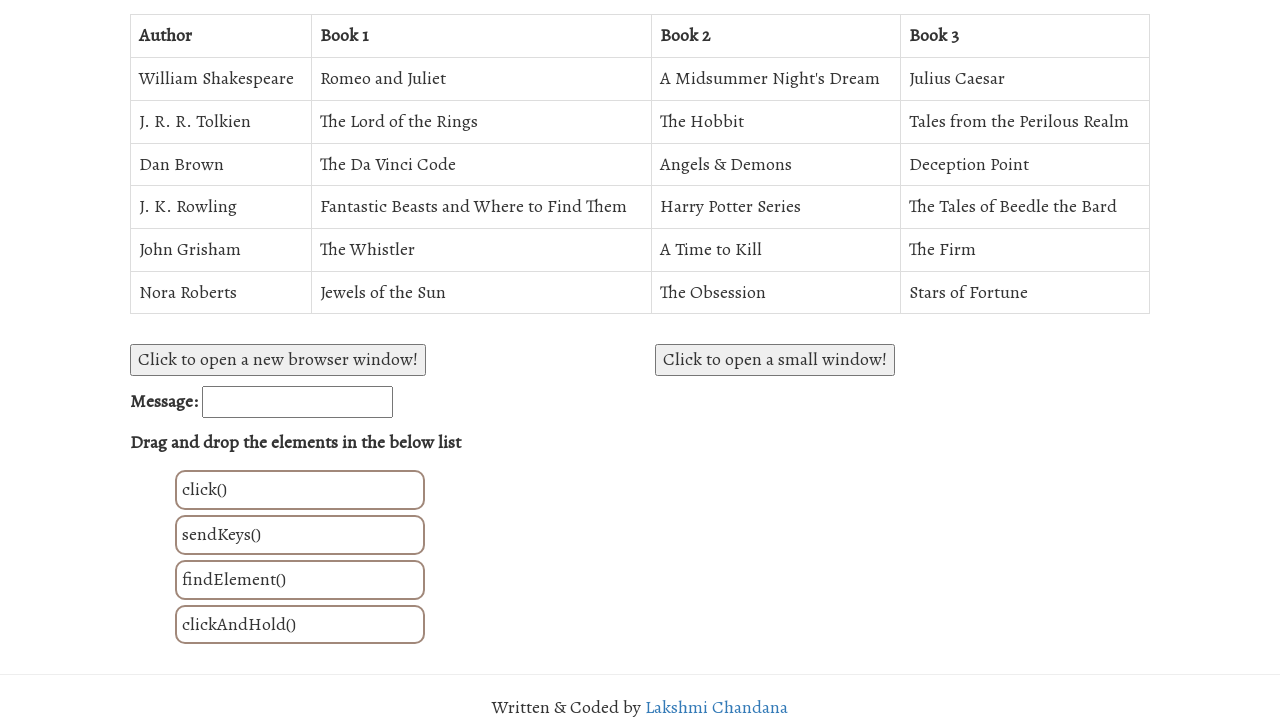

Retrieved text from column header 1: 'Author'
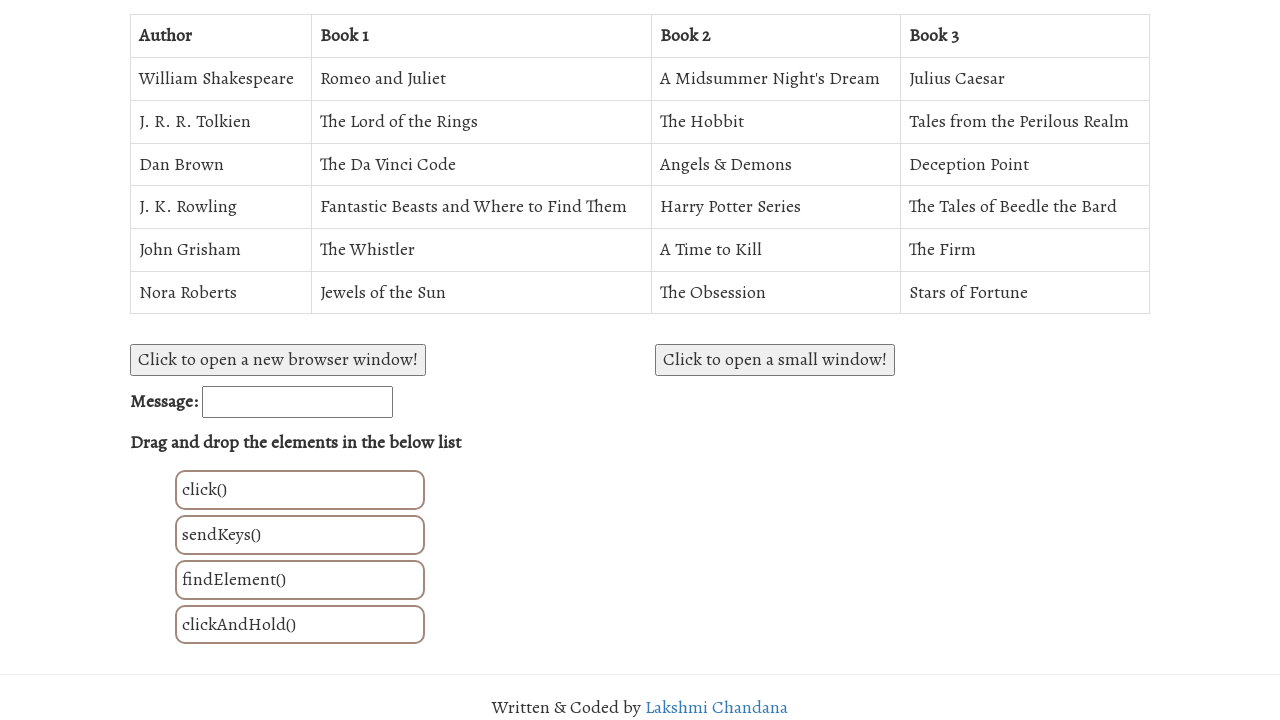

Found Author column at index 1
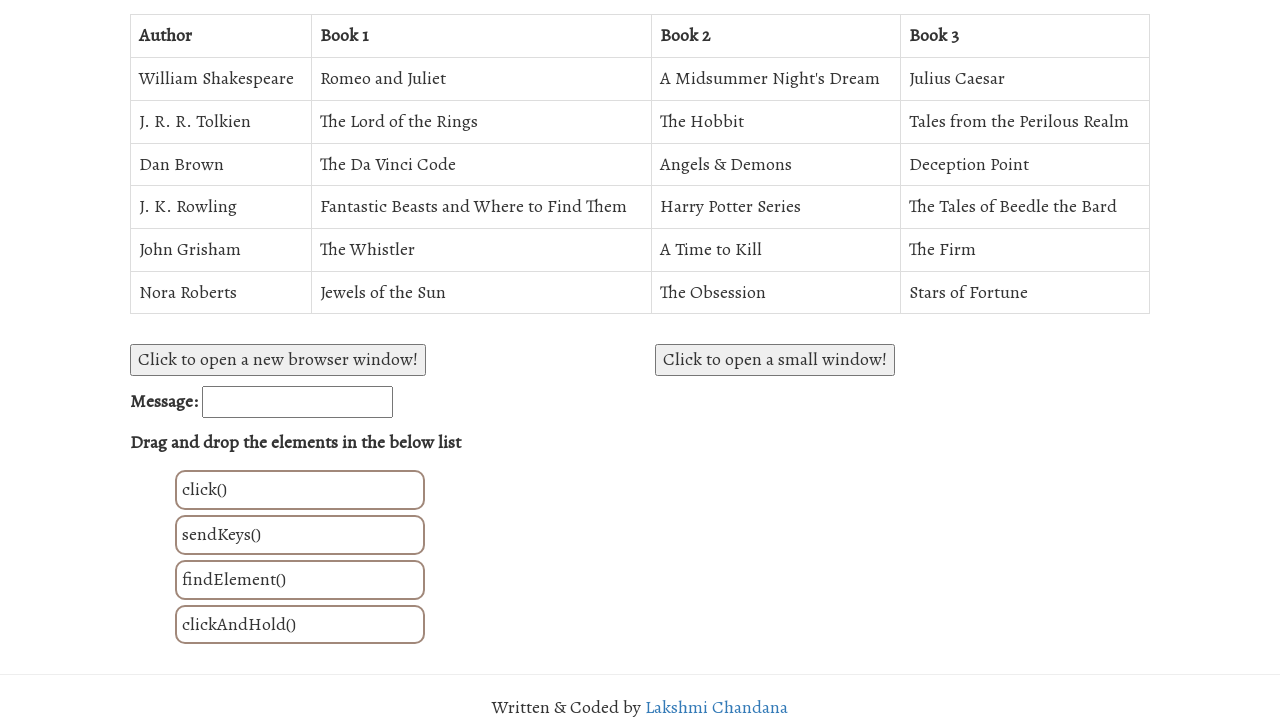

Located all author cells in column 1
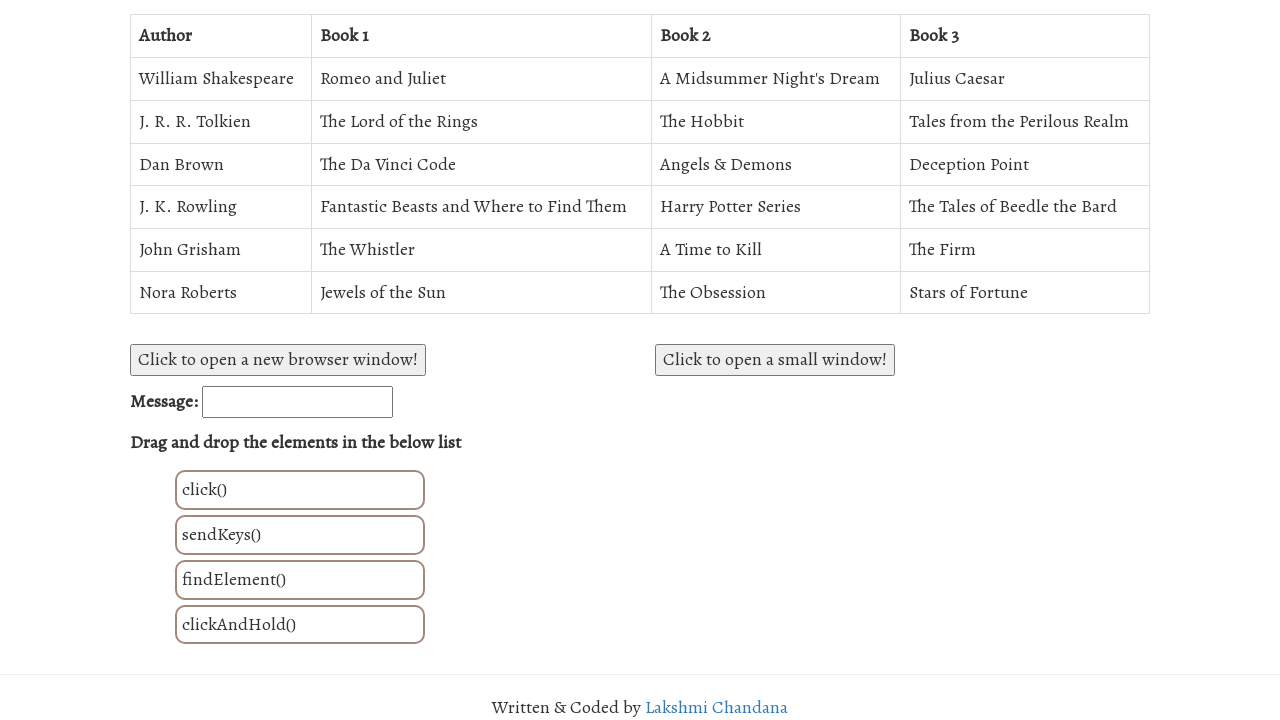

Retrieved author name from row 2: 'William Shakespeare'
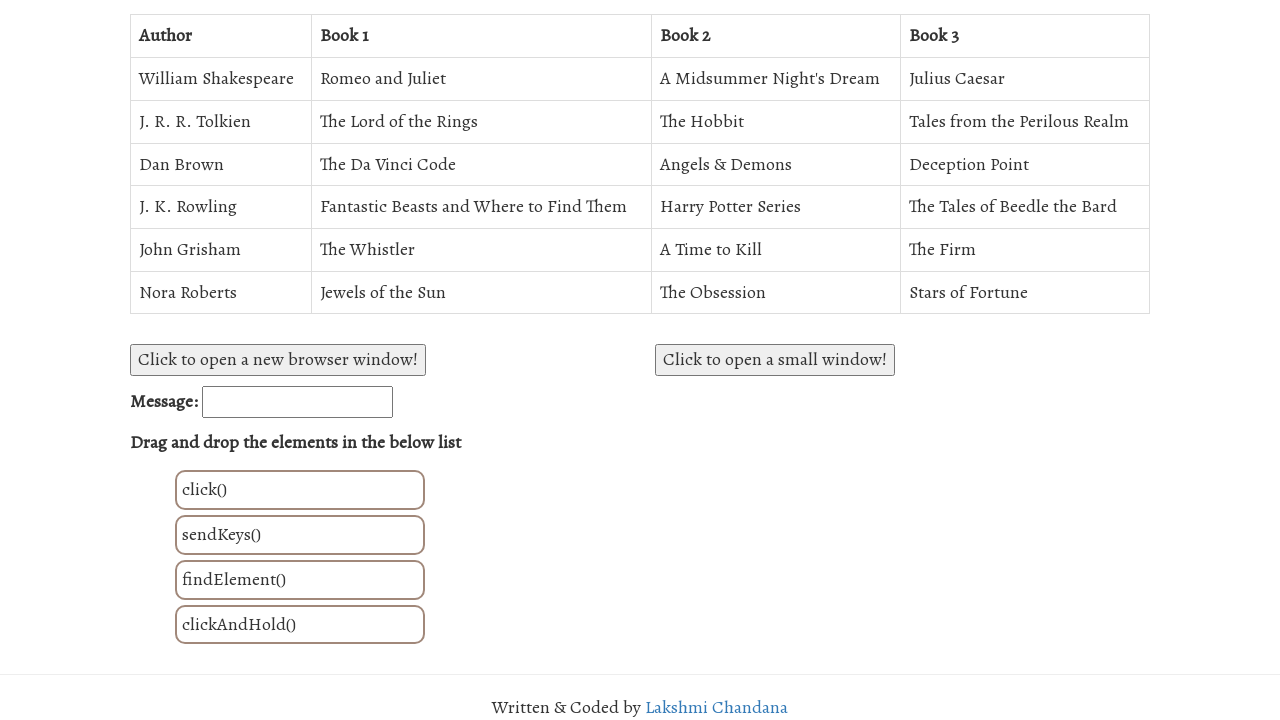

Retrieved author name from row 3: 'J. R. R. Tolkien'
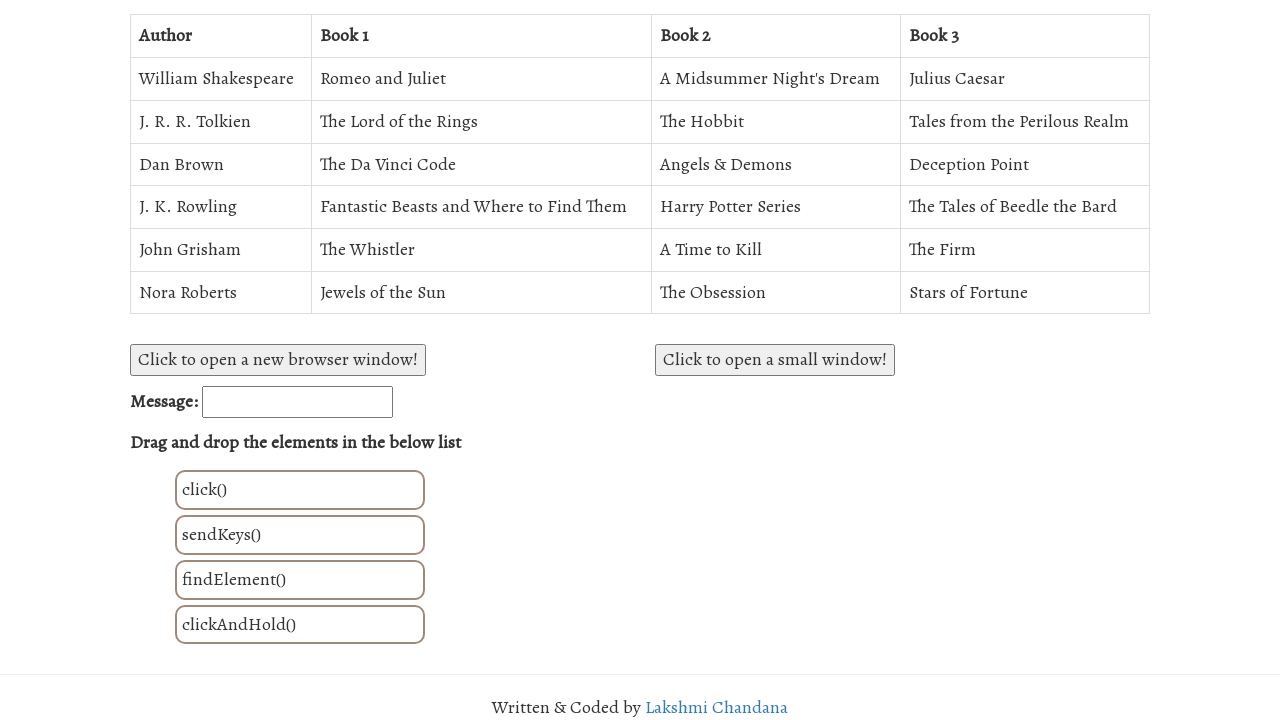

Retrieved author name from row 4: 'Dan Brown'
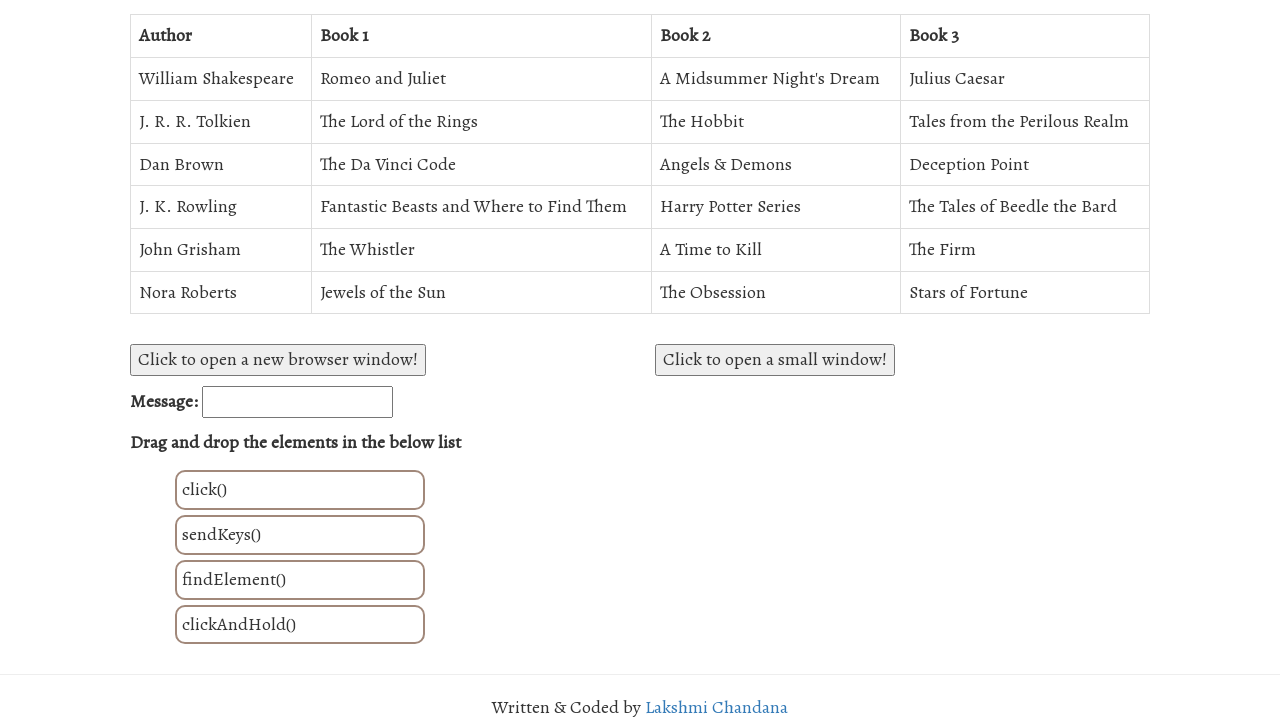

Found Dan Brown's row at index 4
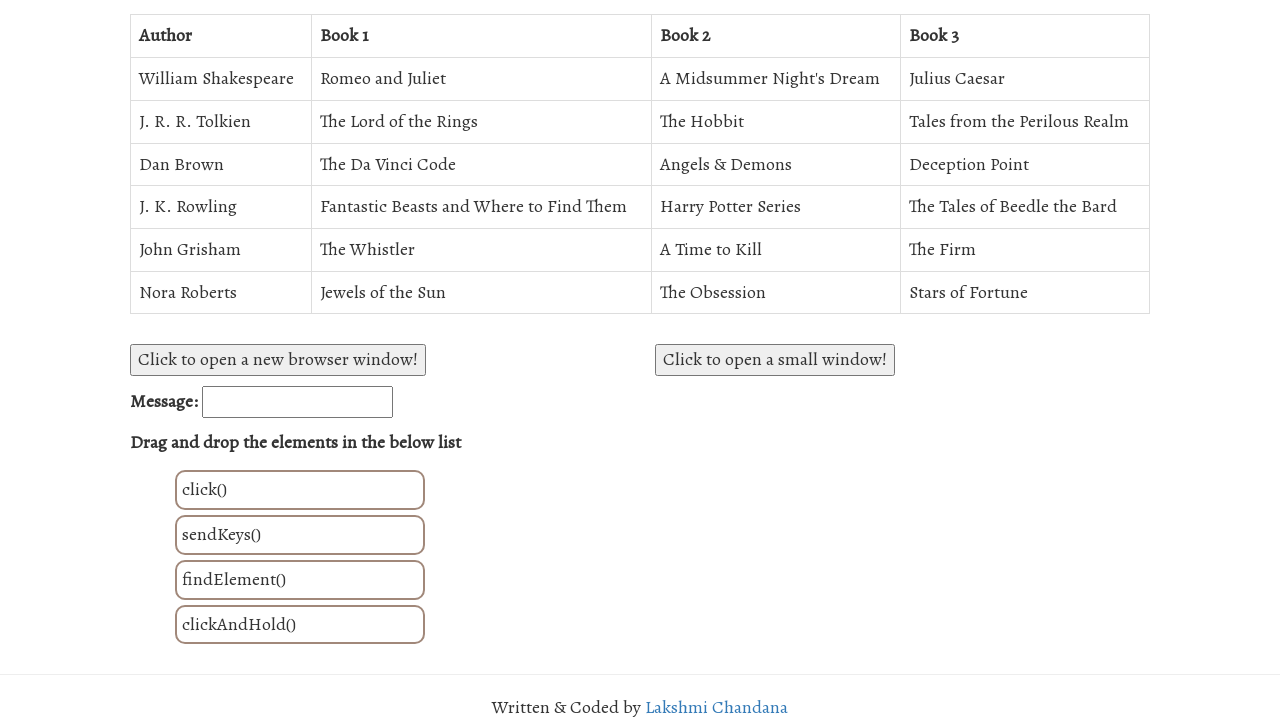

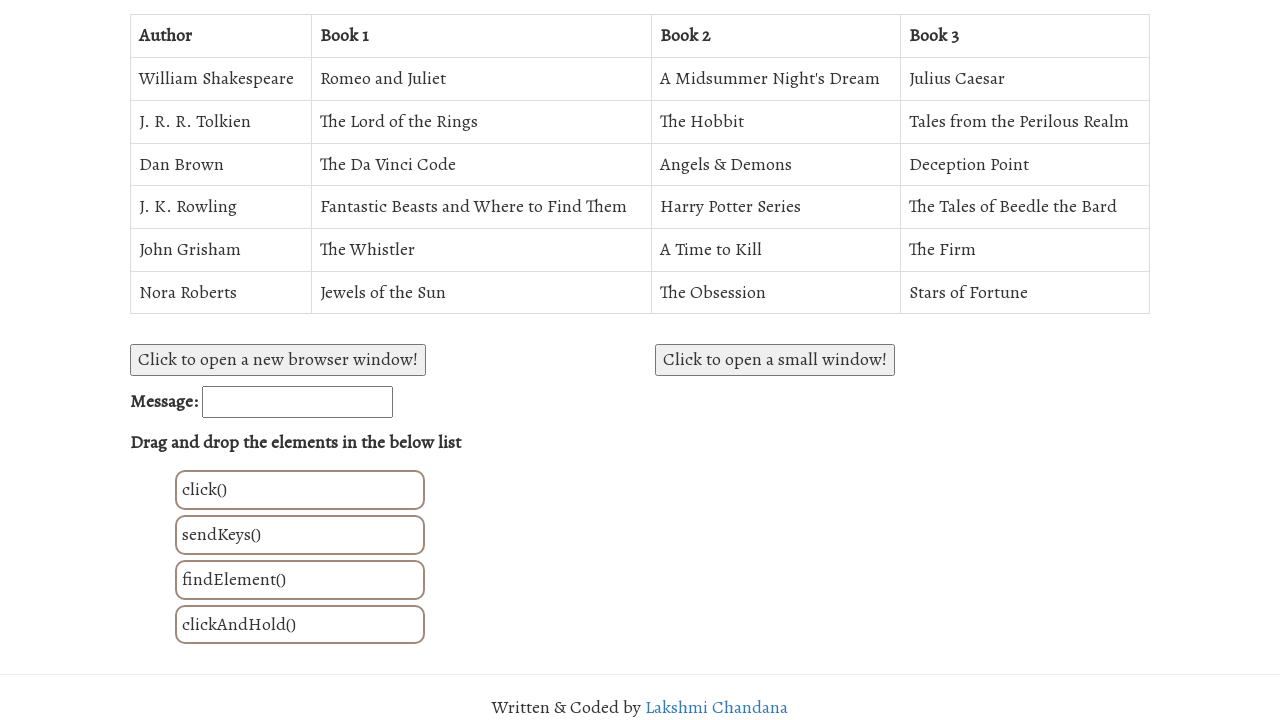